Tests sending text to a prompt dialog by clicking a button to trigger the prompt, entering text, and accepting it

Starting URL: https://letcode.in/alert

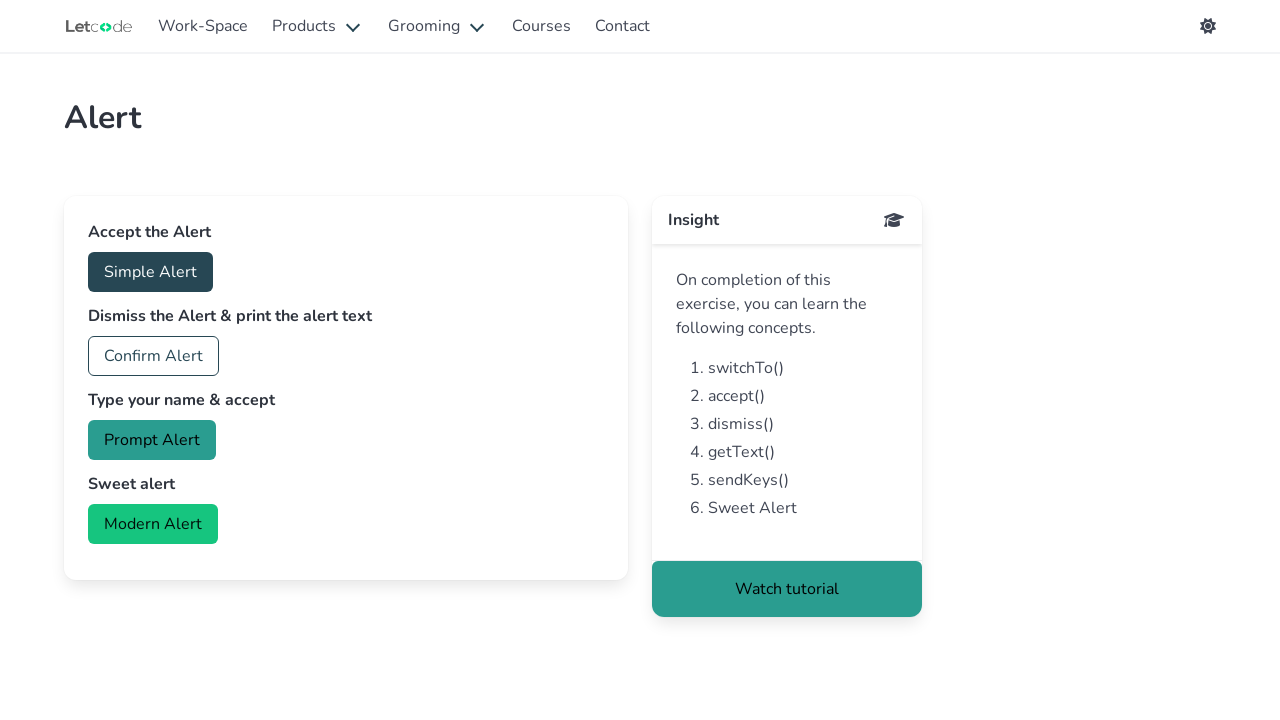

Set up dialog handler to accept prompt with text 'Marcus Thompson'
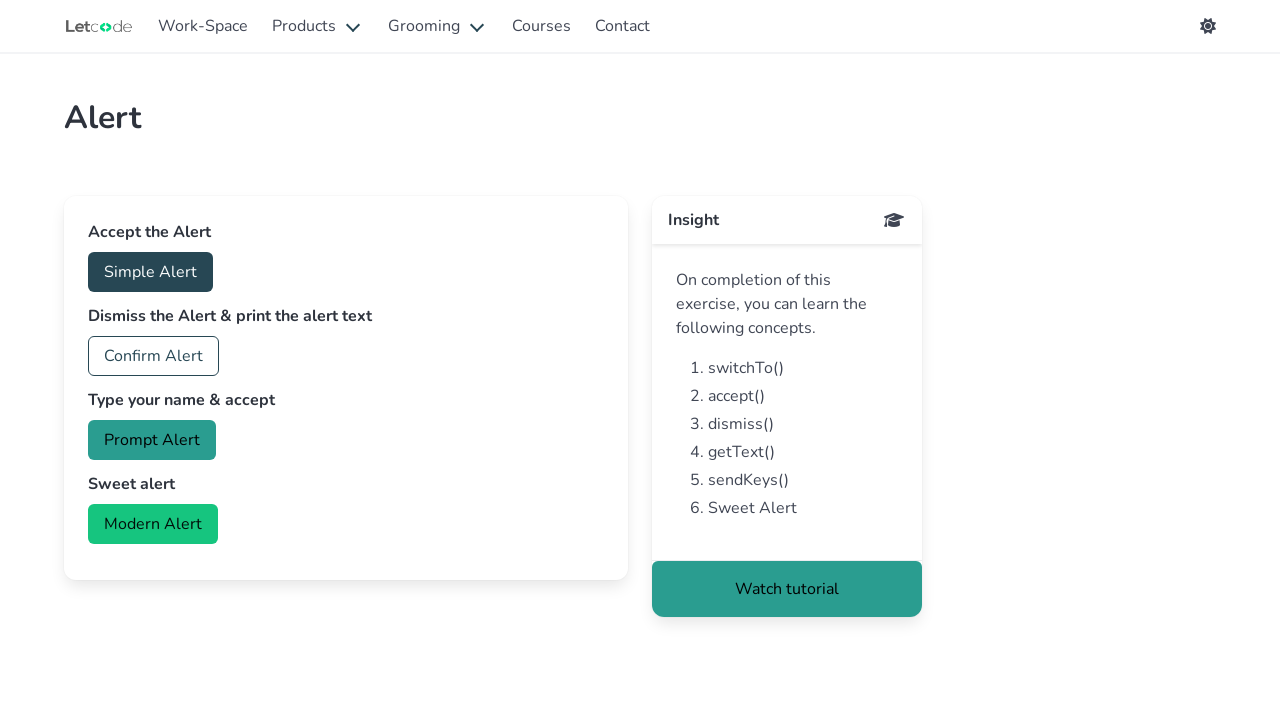

Clicked prompt trigger button at (152, 440) on #prompt
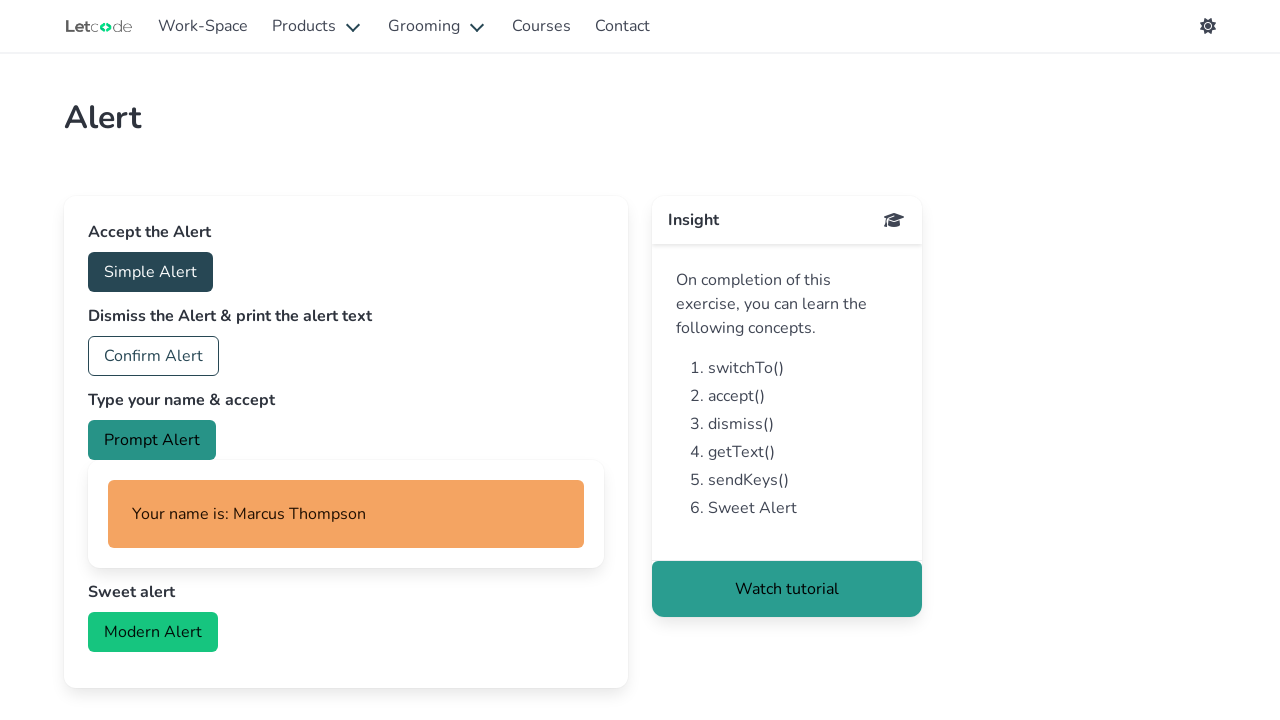

Prompt dialog was accepted and name confirmation appeared
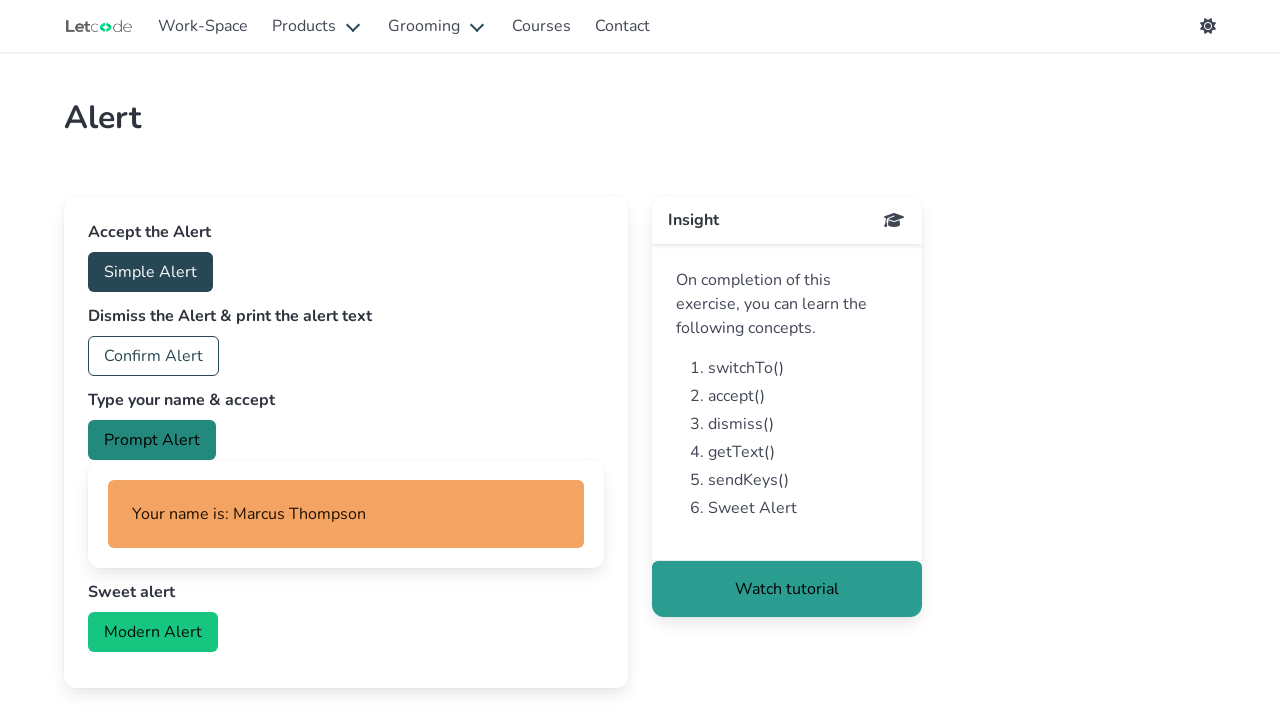

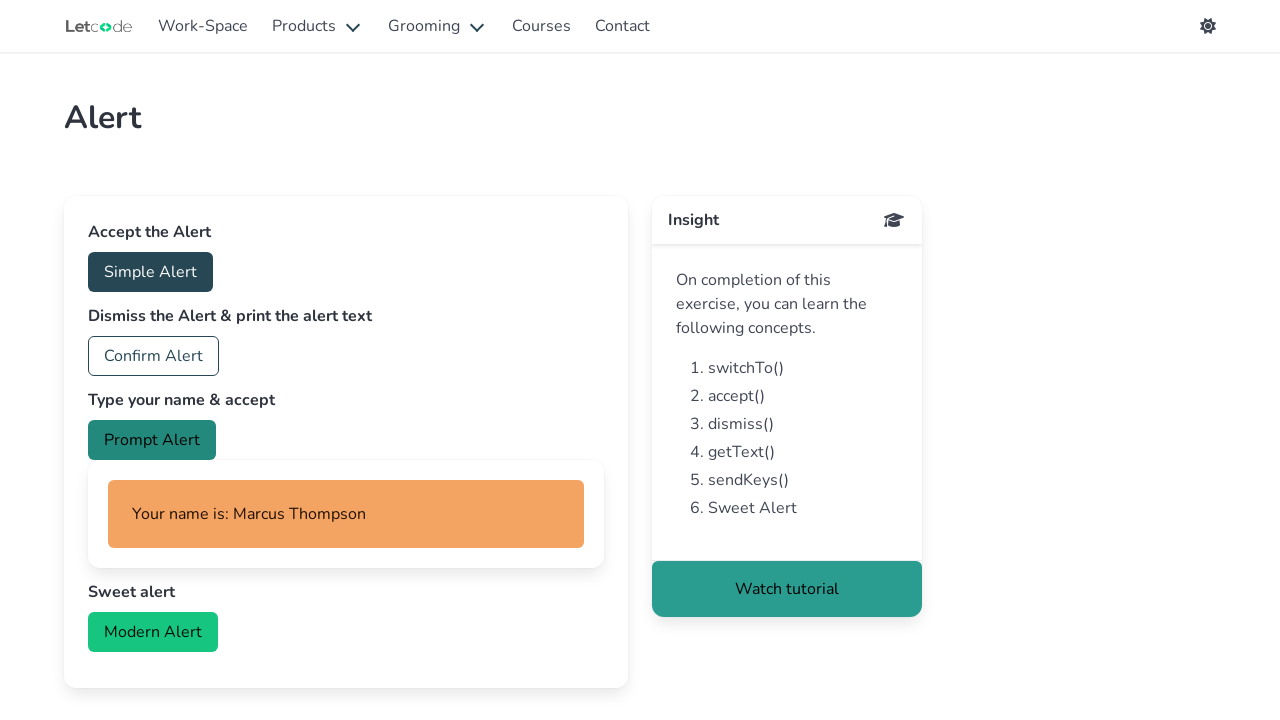